Navigates to the Puma India website and verifies the page loads successfully

Starting URL: https://in.puma.com/

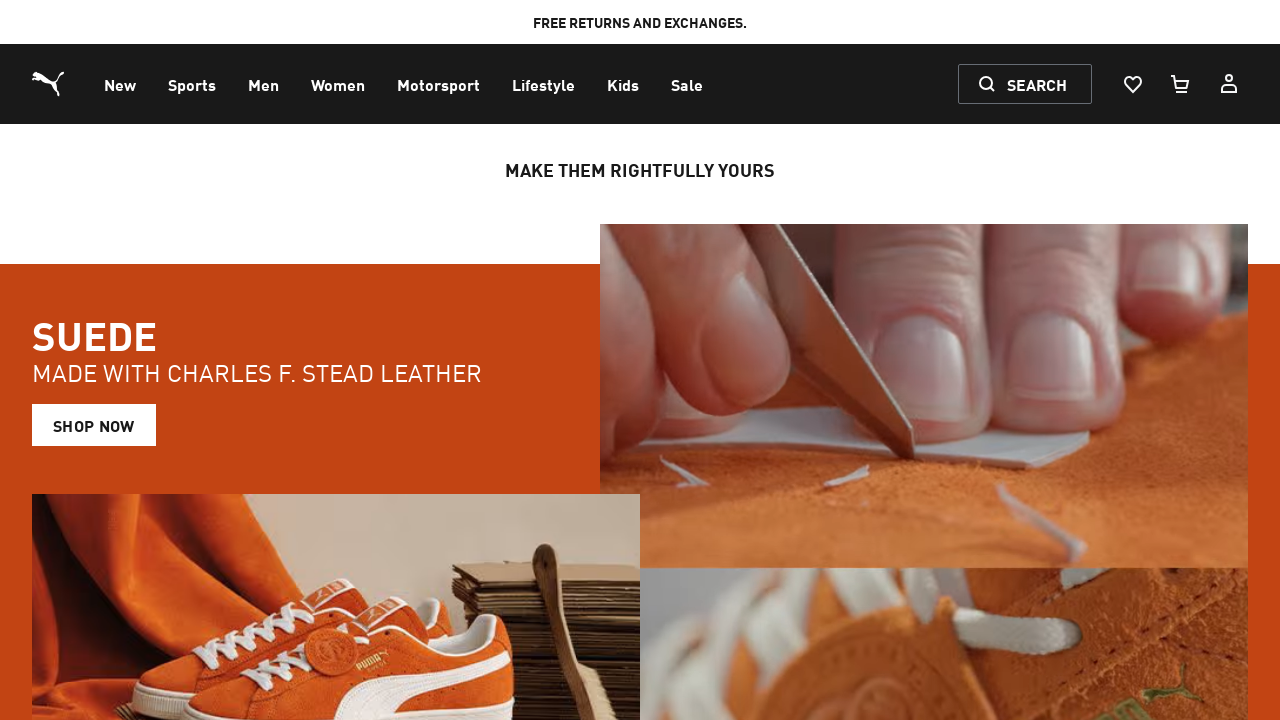

Waited for page DOM to load
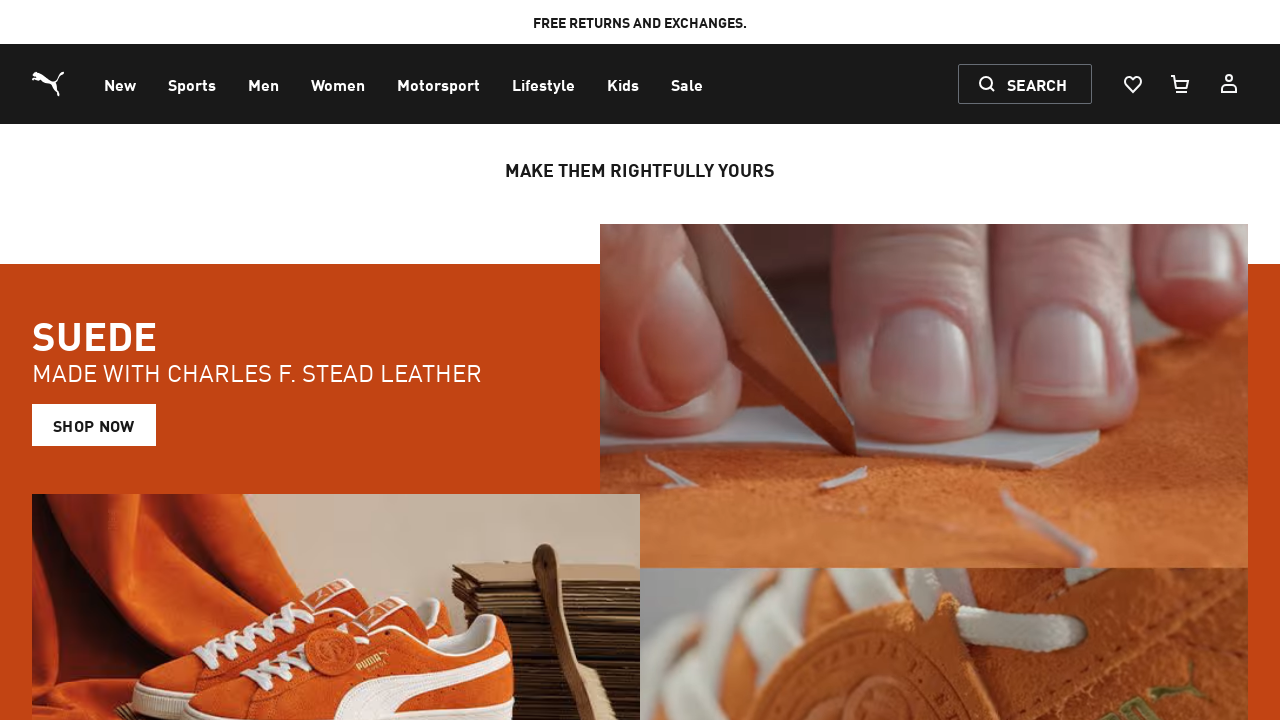

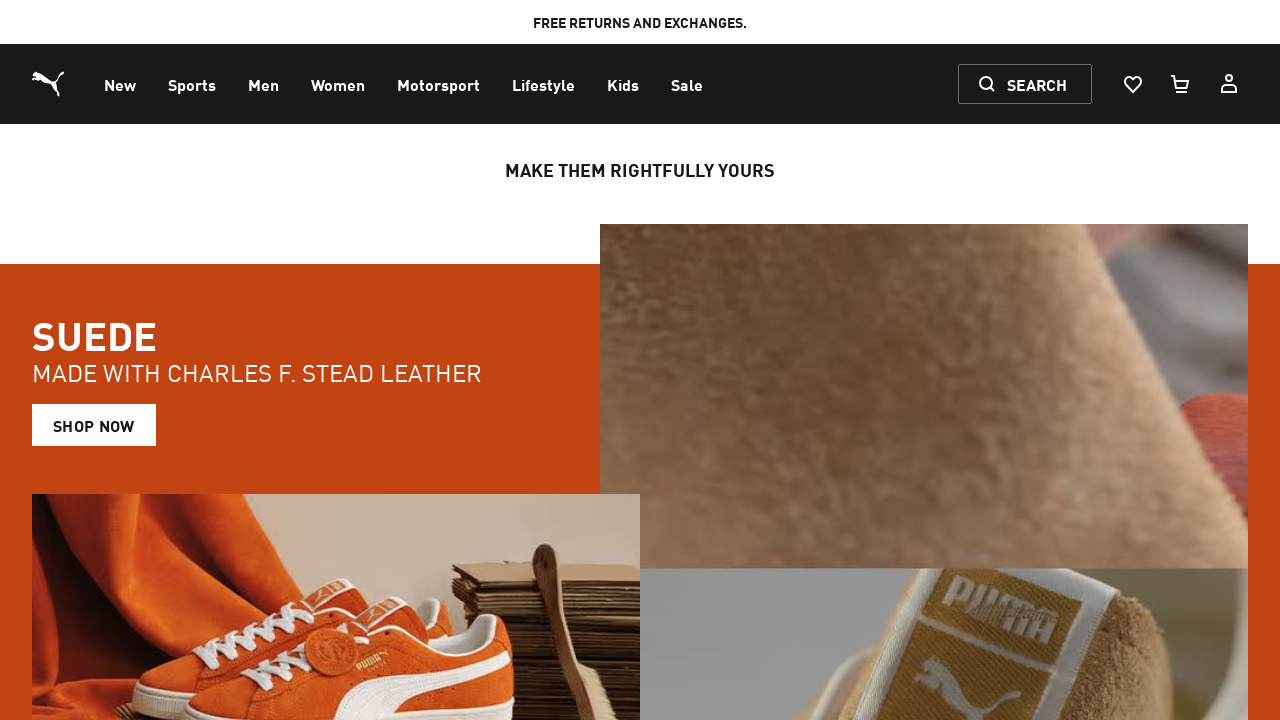